Tests right-click (context click) functionality on a button element and verifies the confirmation message appears

Starting URL: https://demoqa.com/buttons

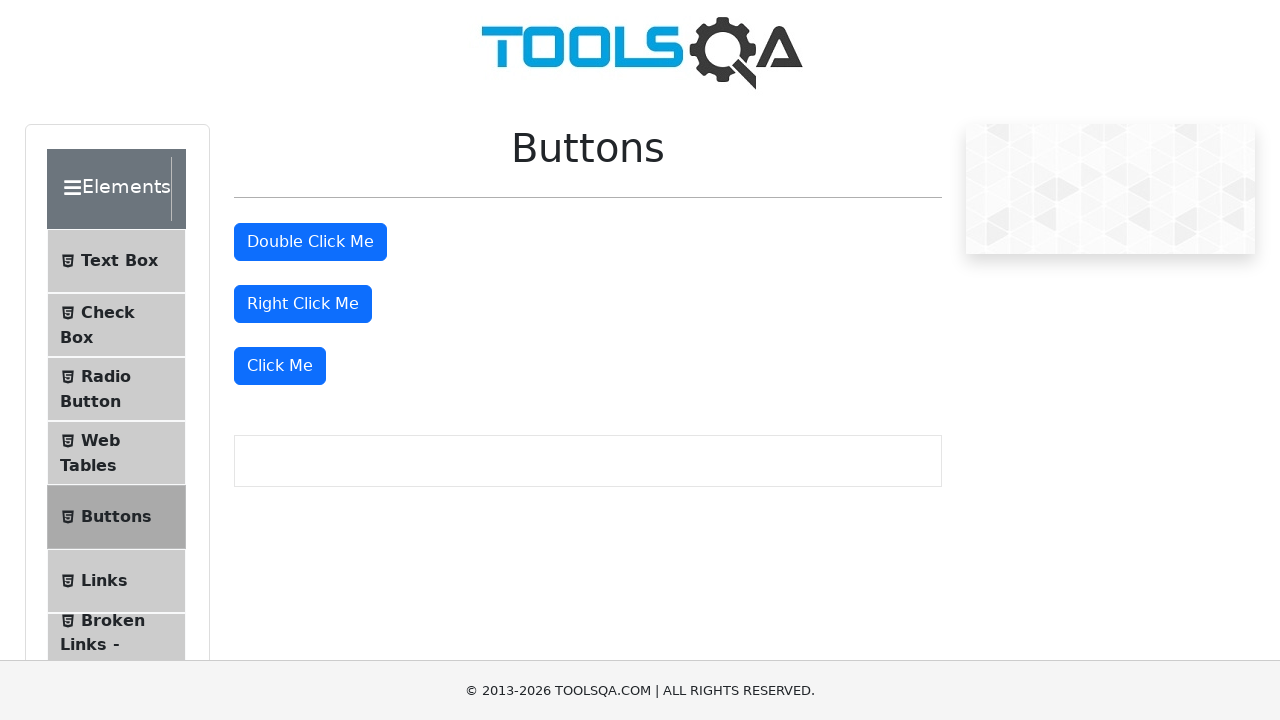

Scrolled down 200 pixels to make the right-click button visible
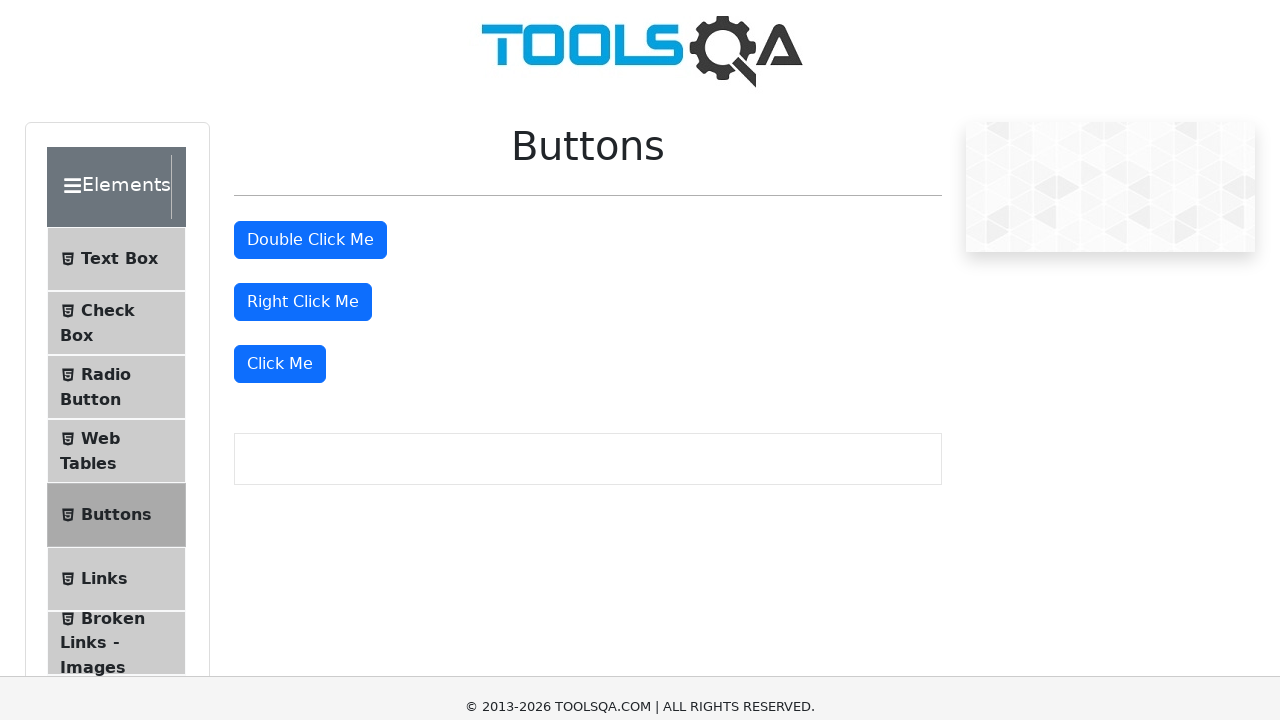

Right-clicked on the right-click button element at (303, 104) on #rightClickBtn
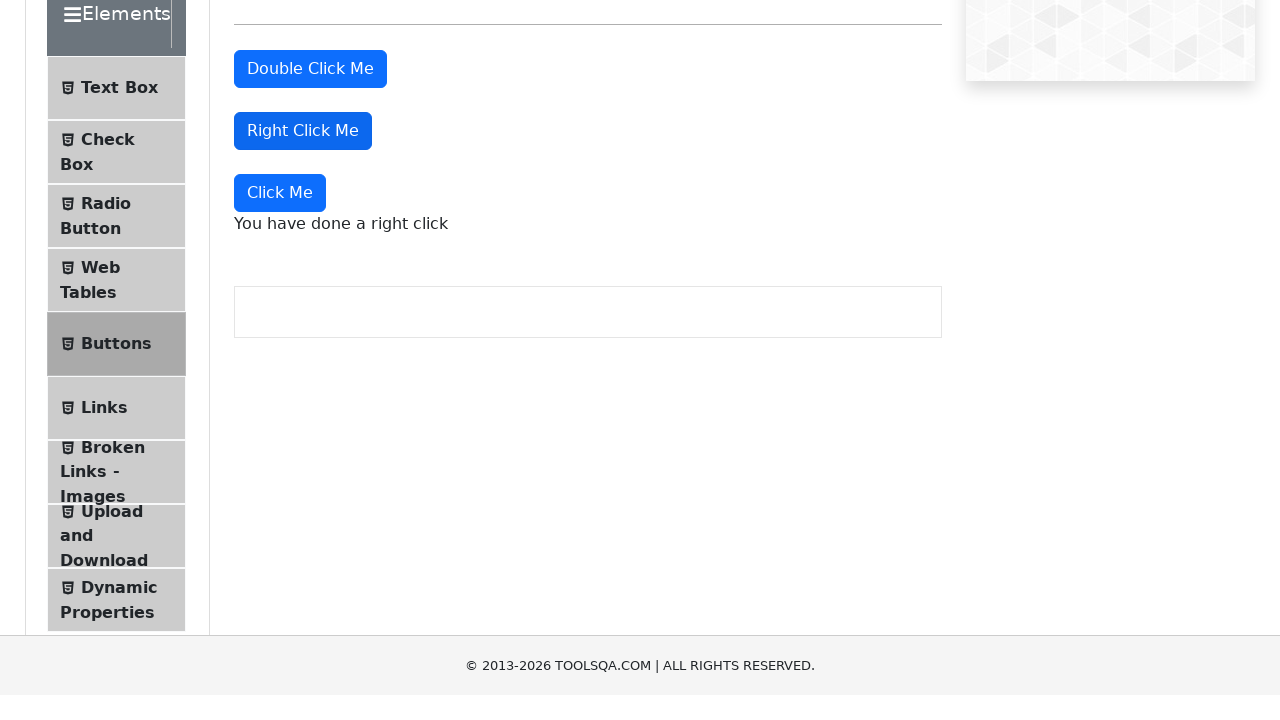

Confirmed right-click confirmation message appeared
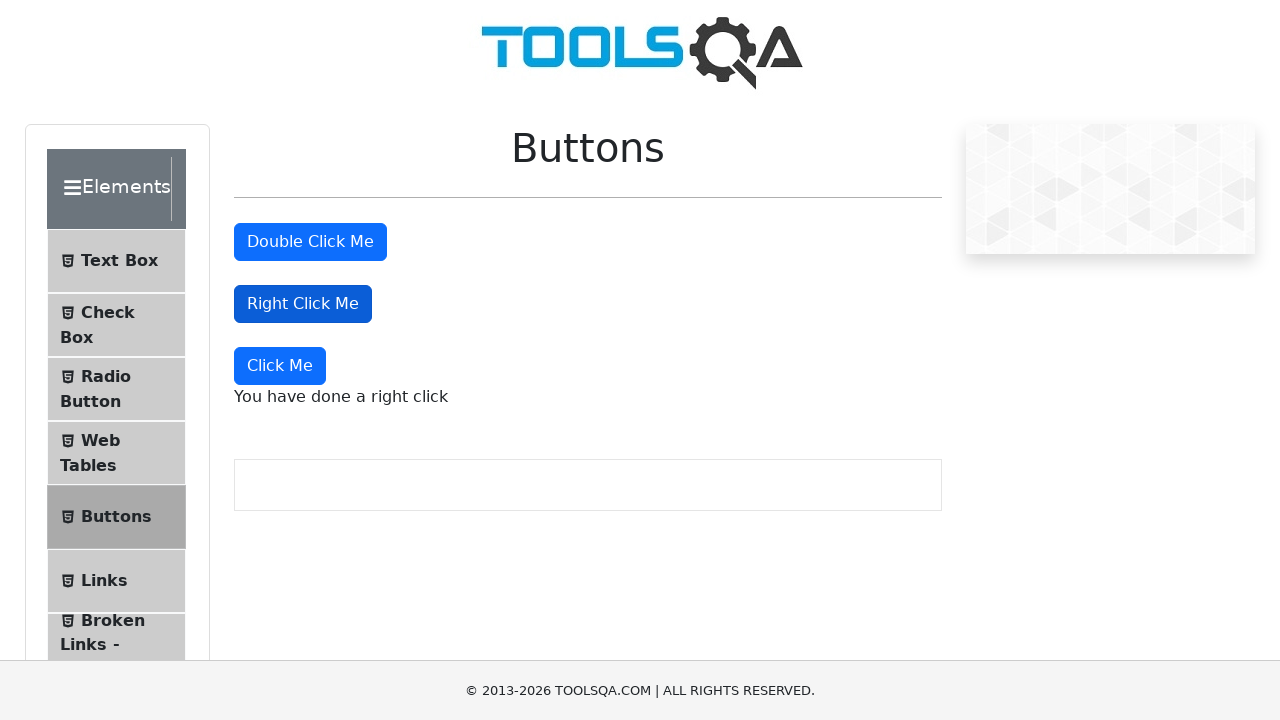

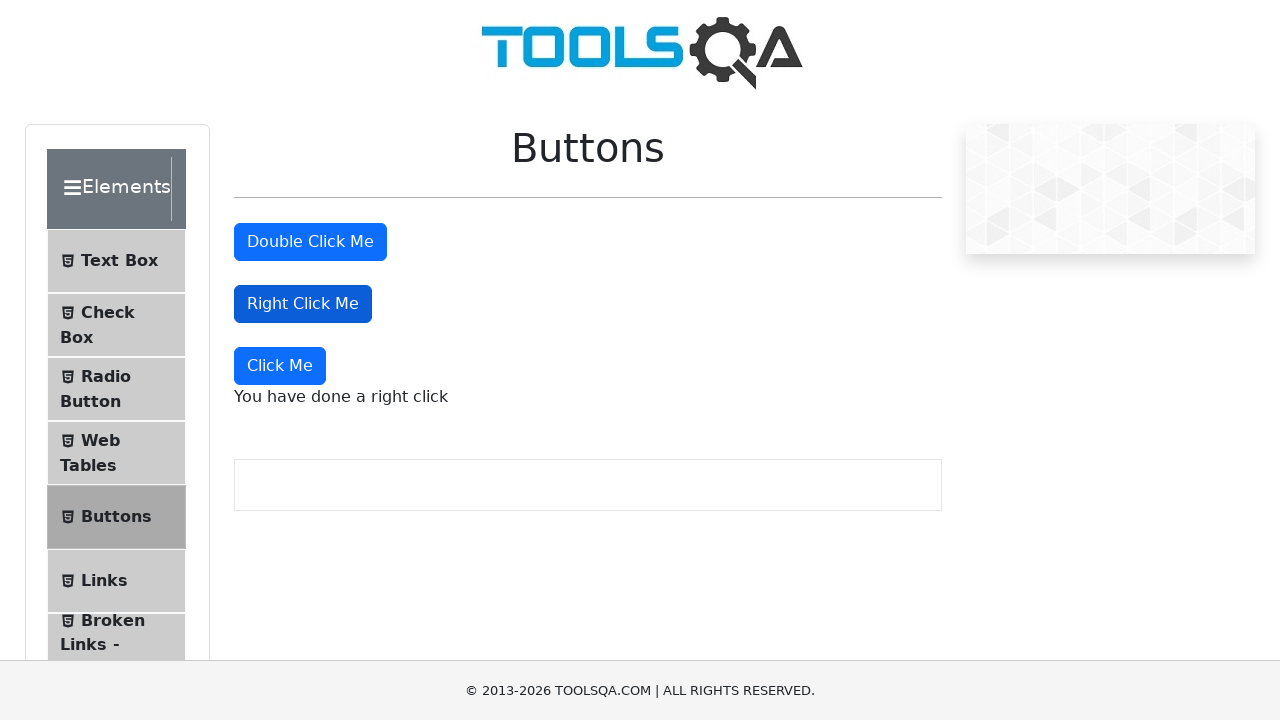